Navigates to the Ajio e-commerce website homepage and verifies it loads successfully

Starting URL: https://www.ajio.com/

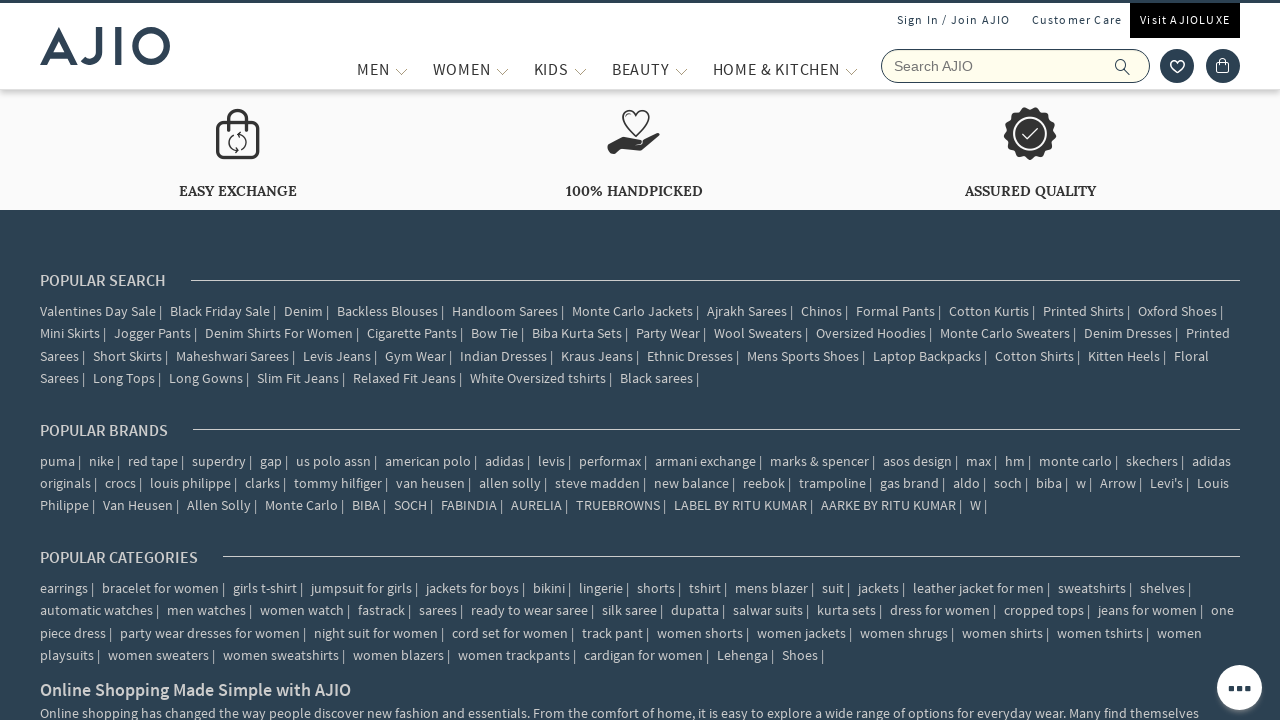

Navigated to Ajio homepage
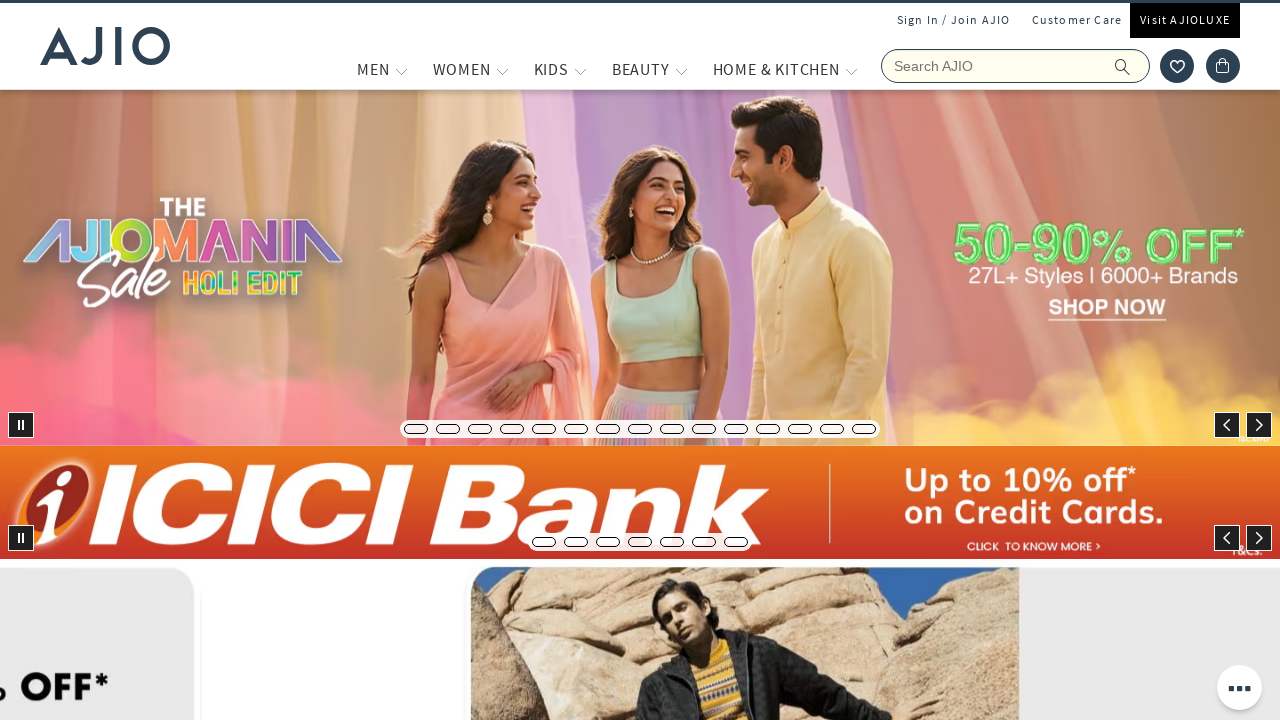

Page DOM content loaded successfully
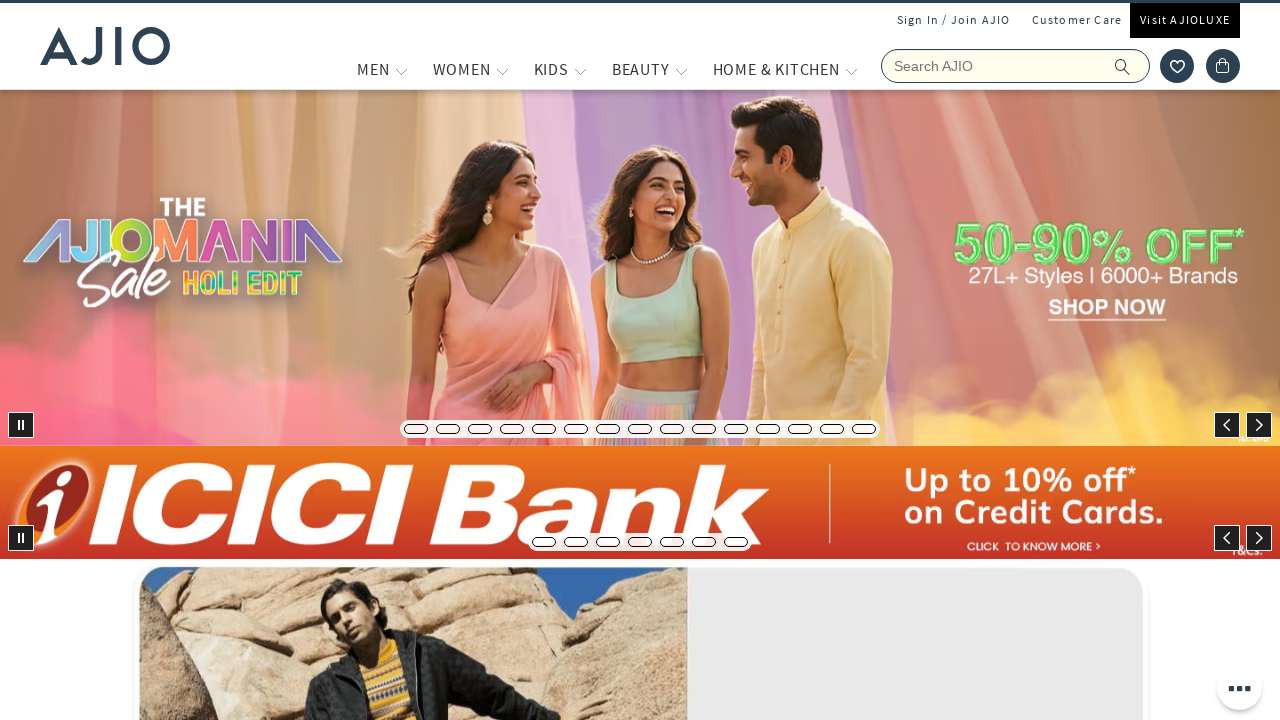

Verified current URL is Ajio homepage
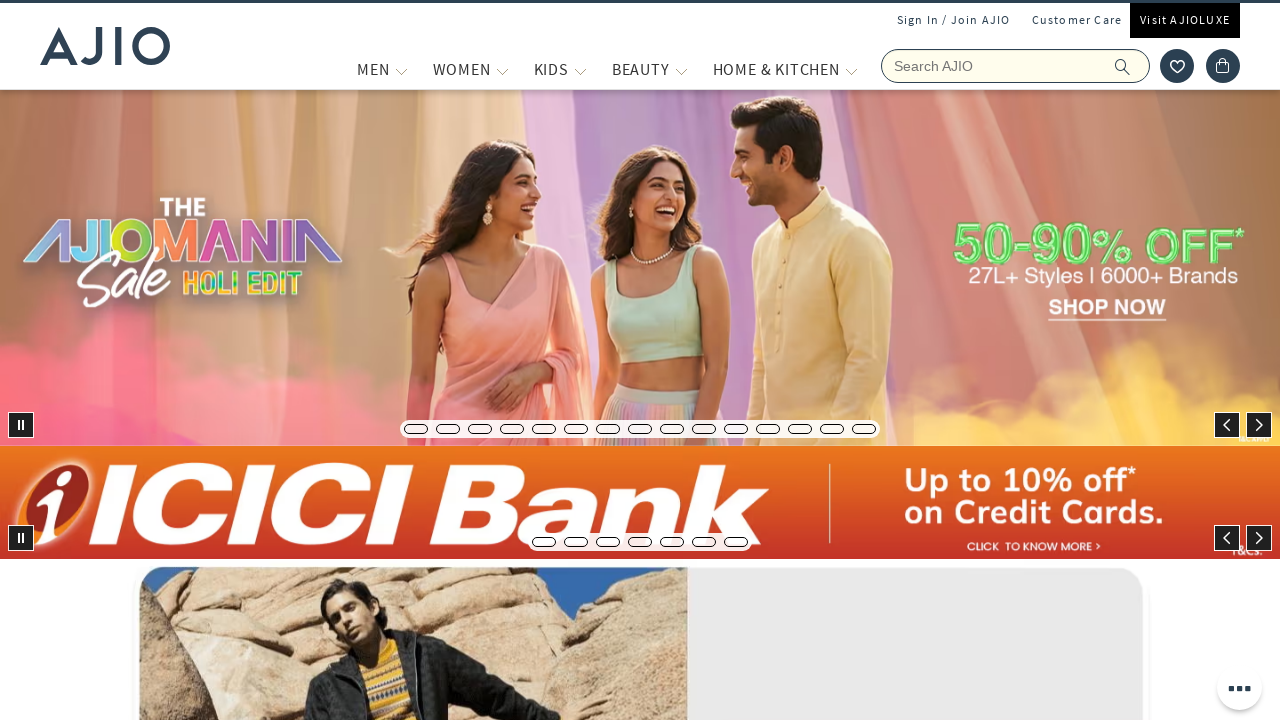

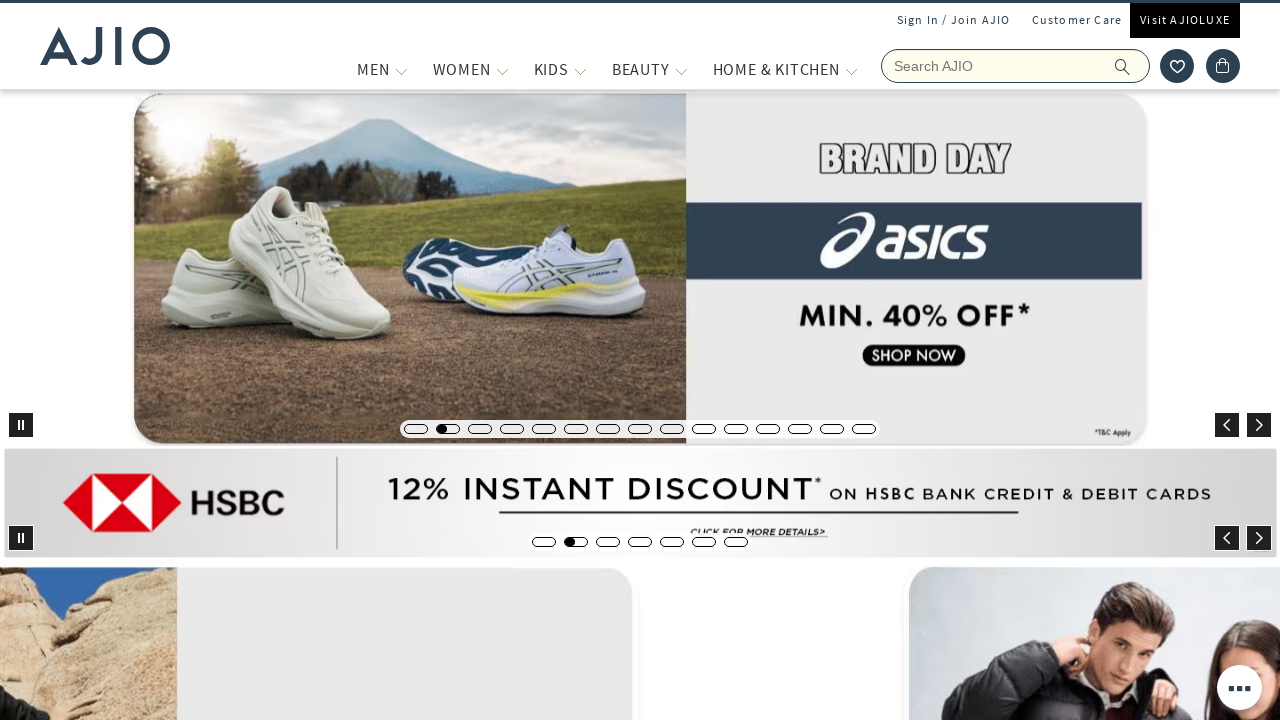